Tests navigation through a simple web application by clicking on menu items and navigating back

Starting URL: https://usernesh.github.io/SimpleWeb/

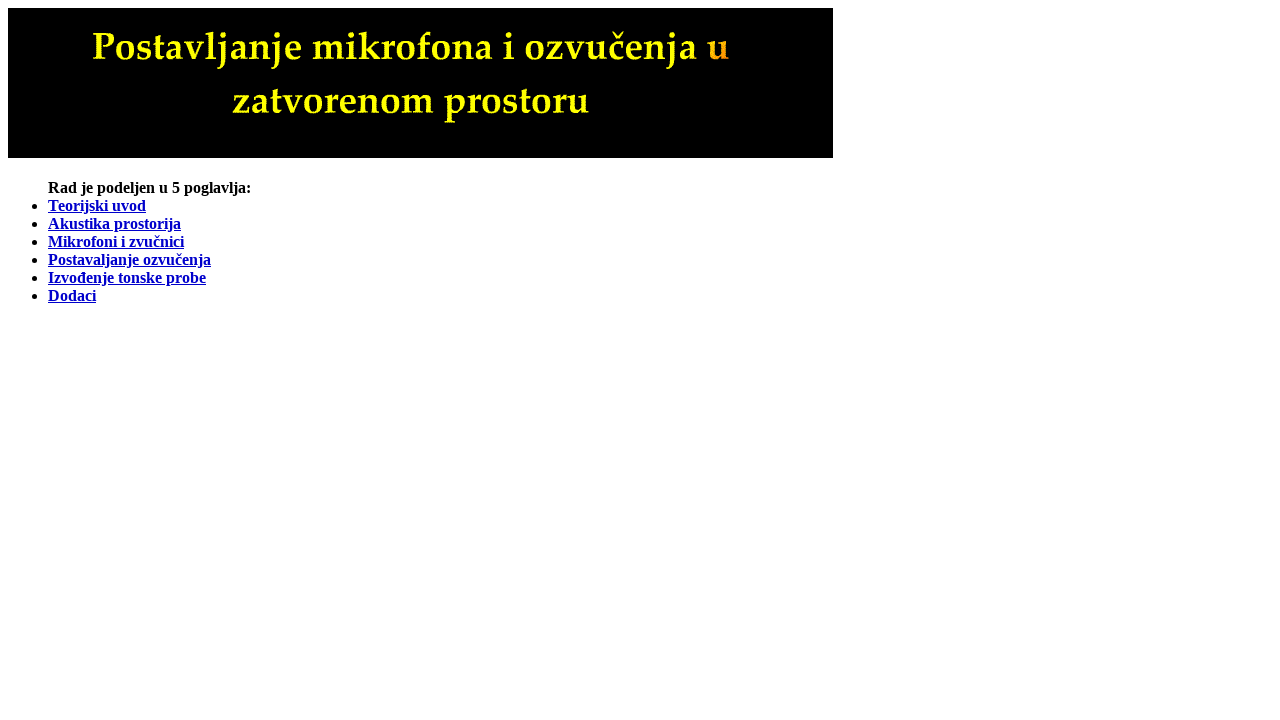

Clicked on 'IzvođenjeTonskeProbe' menu item at (127, 278) on [data-test-id="IzvođenjeTonskeProbe"]
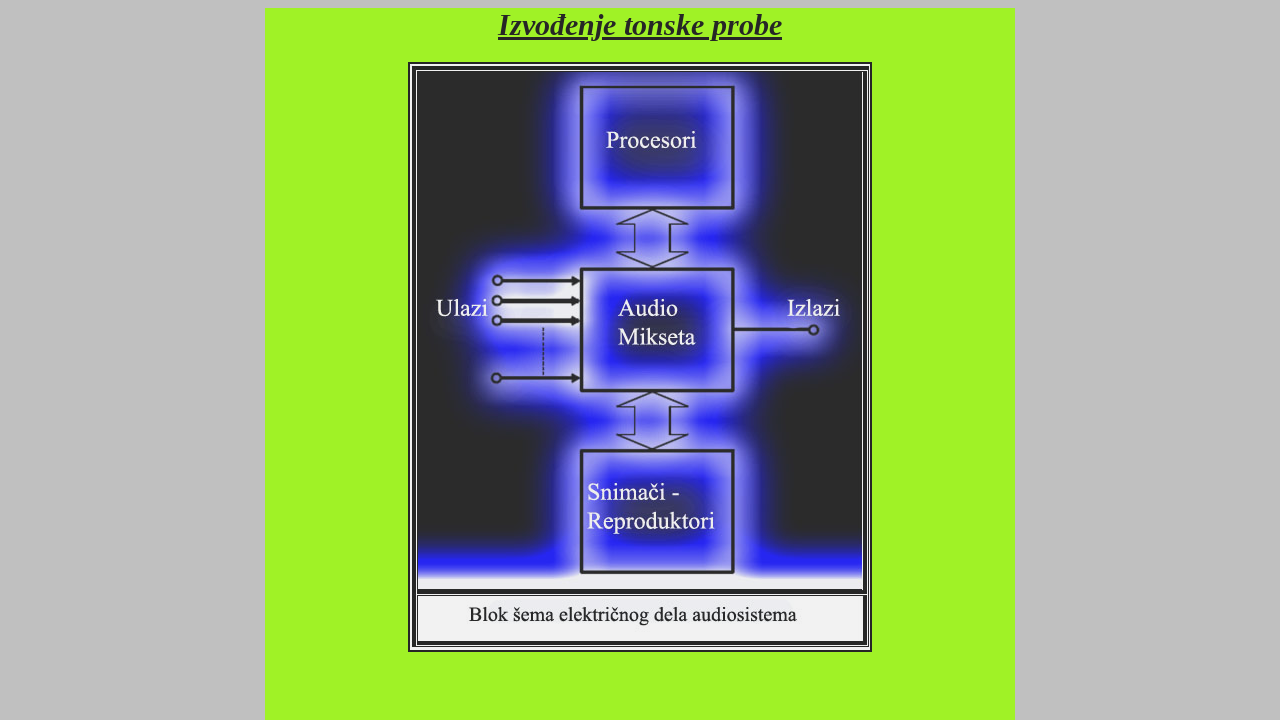

Clicked on 'Mikseta' menu item at (340, 404) on [data-test-id="Mikseta"]
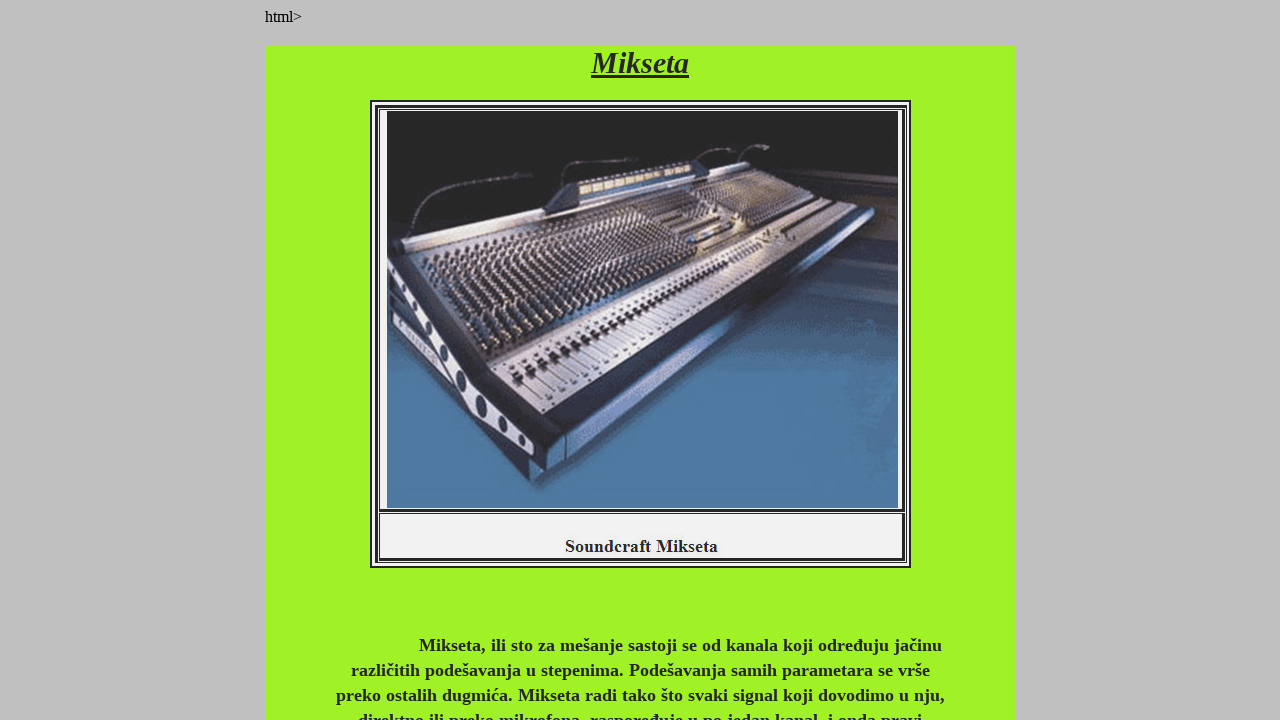

Clicked 'Nazad' (Back) button to navigate back at (640, 639) on [data-test-id="Nazad"]
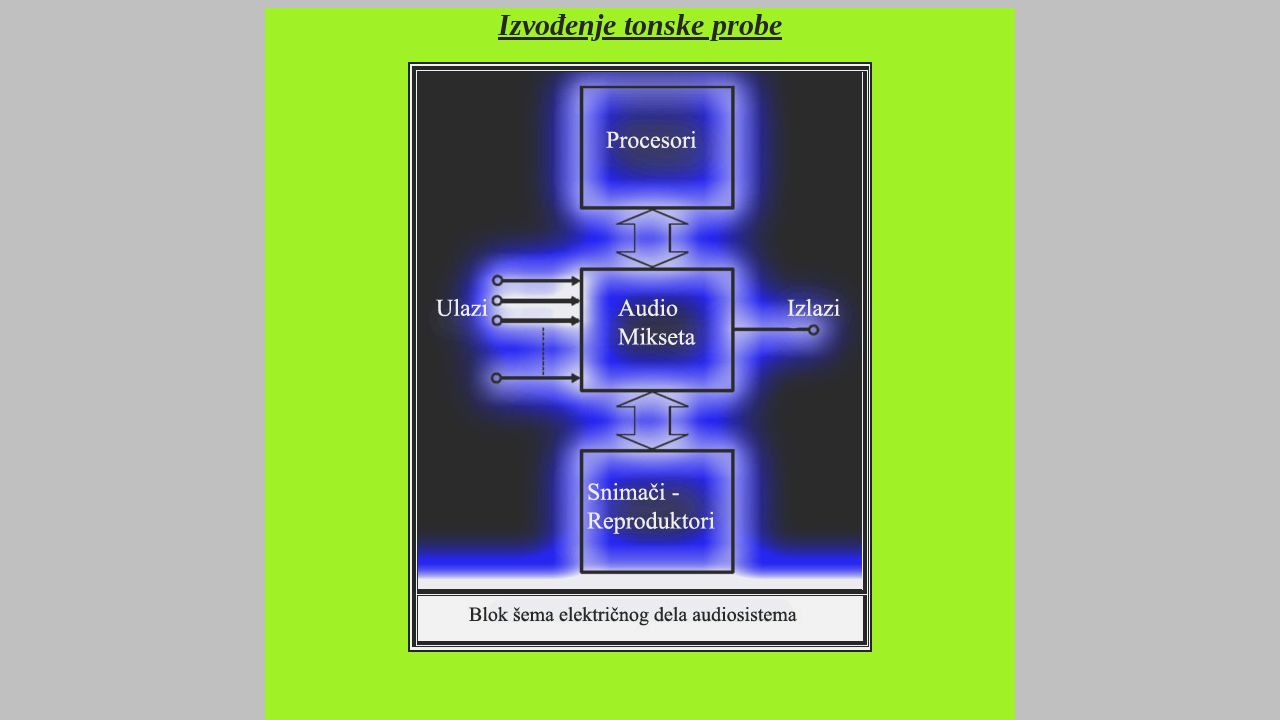

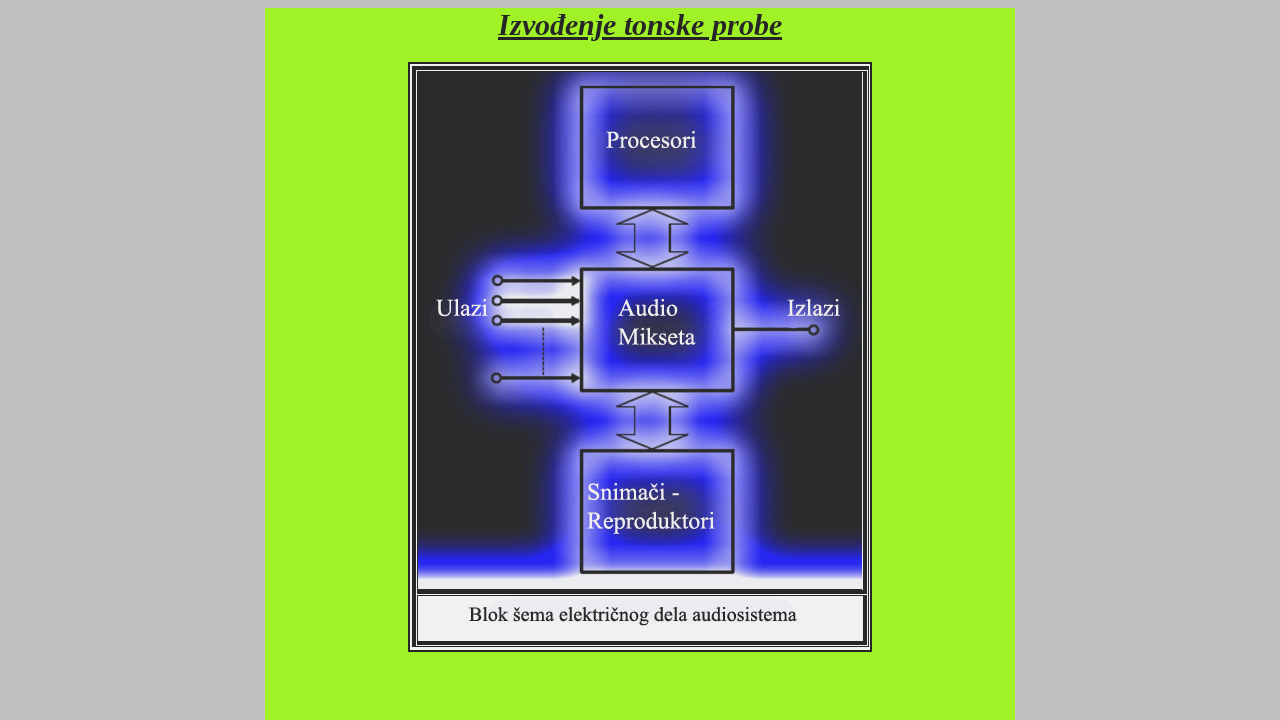